Tests JavaScript alert handling by clicking a button that triggers an alert, accepting the alert, and verifying the success message is displayed

Starting URL: https://practice.cydeo.com/javascript_alerts

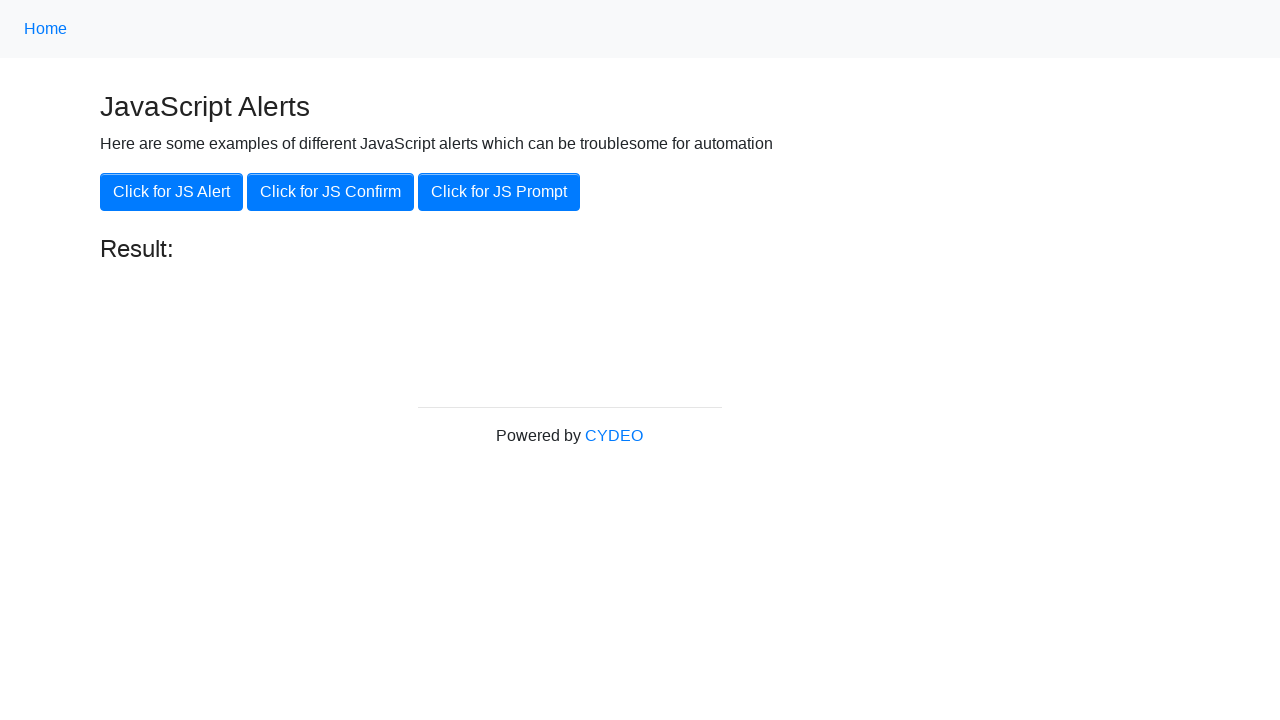

Clicked the 'Click for JS Alert' button to trigger JavaScript alert at (172, 192) on button[onclick='jsAlert()']
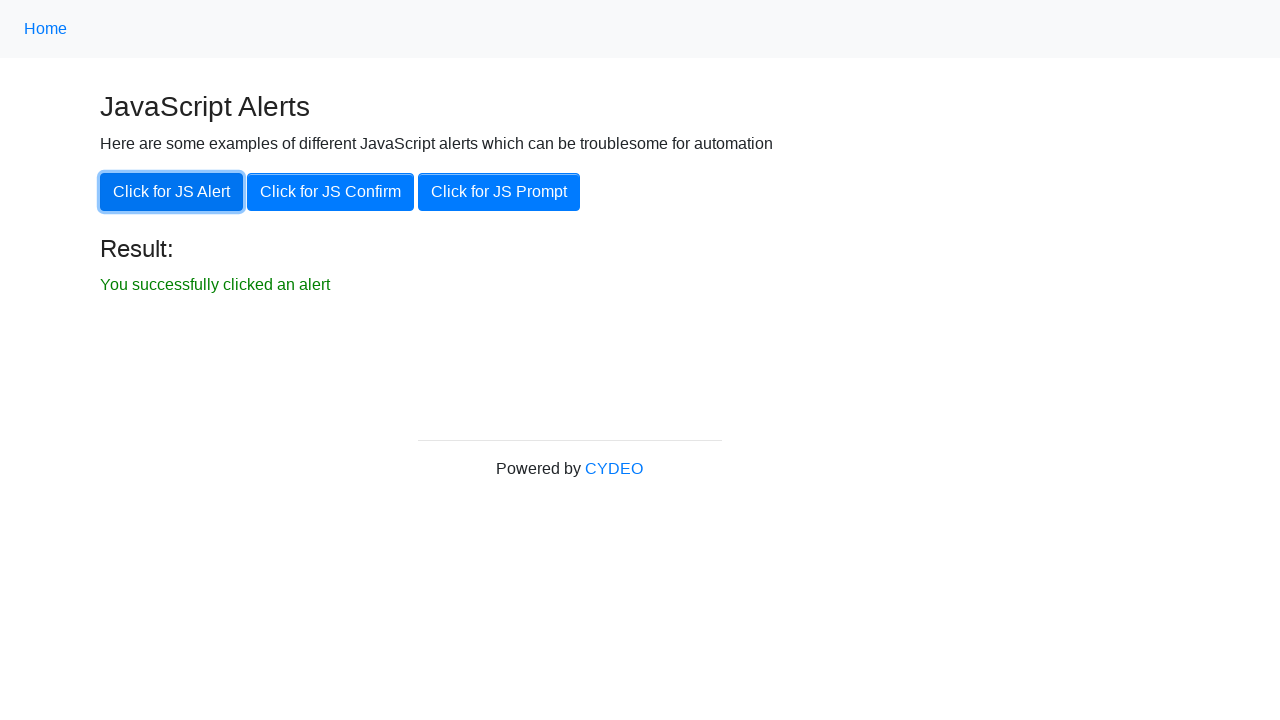

Set up dialog handler to accept the alert
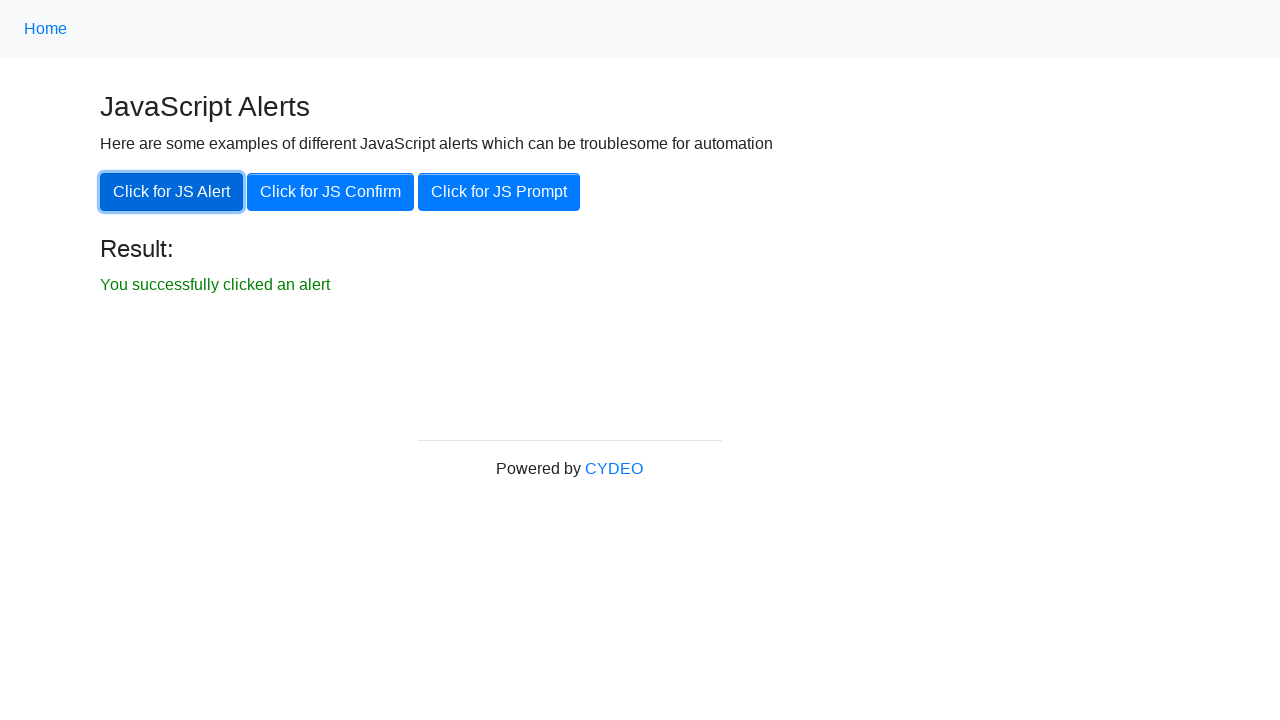

Waited for success message to become visible
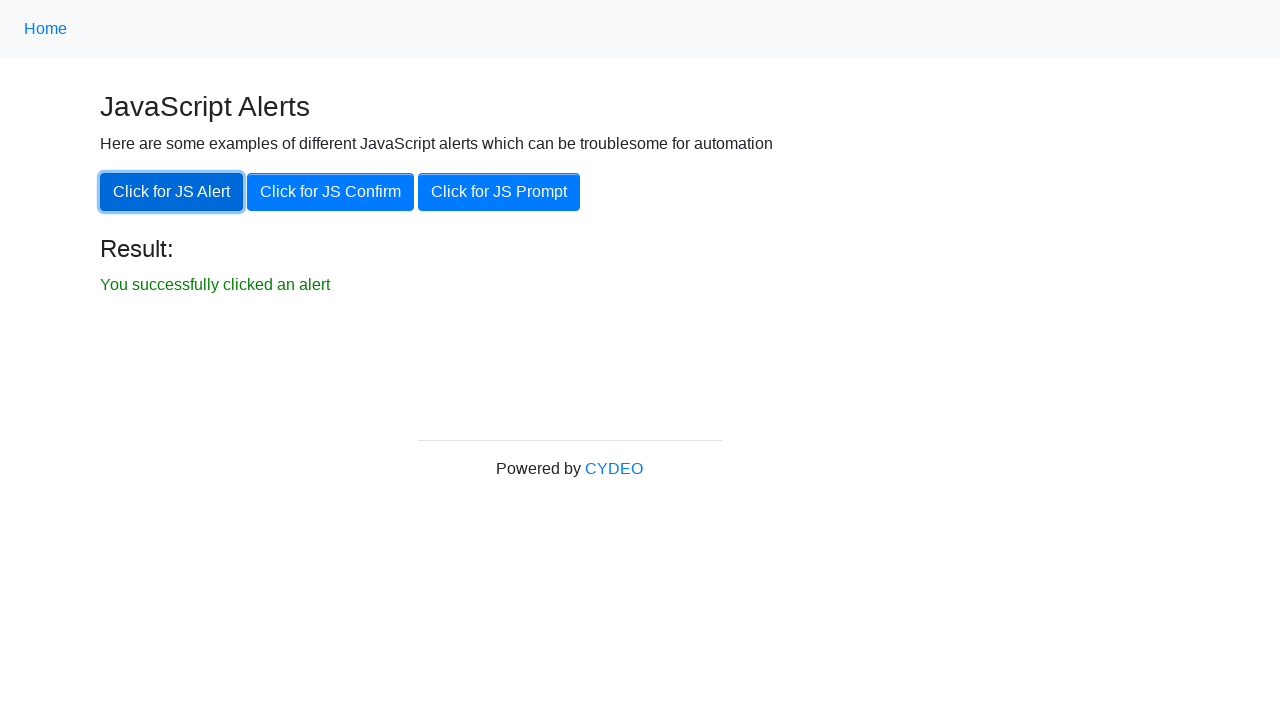

Verified success message displays correct text: 'You successfully clicked an alert'
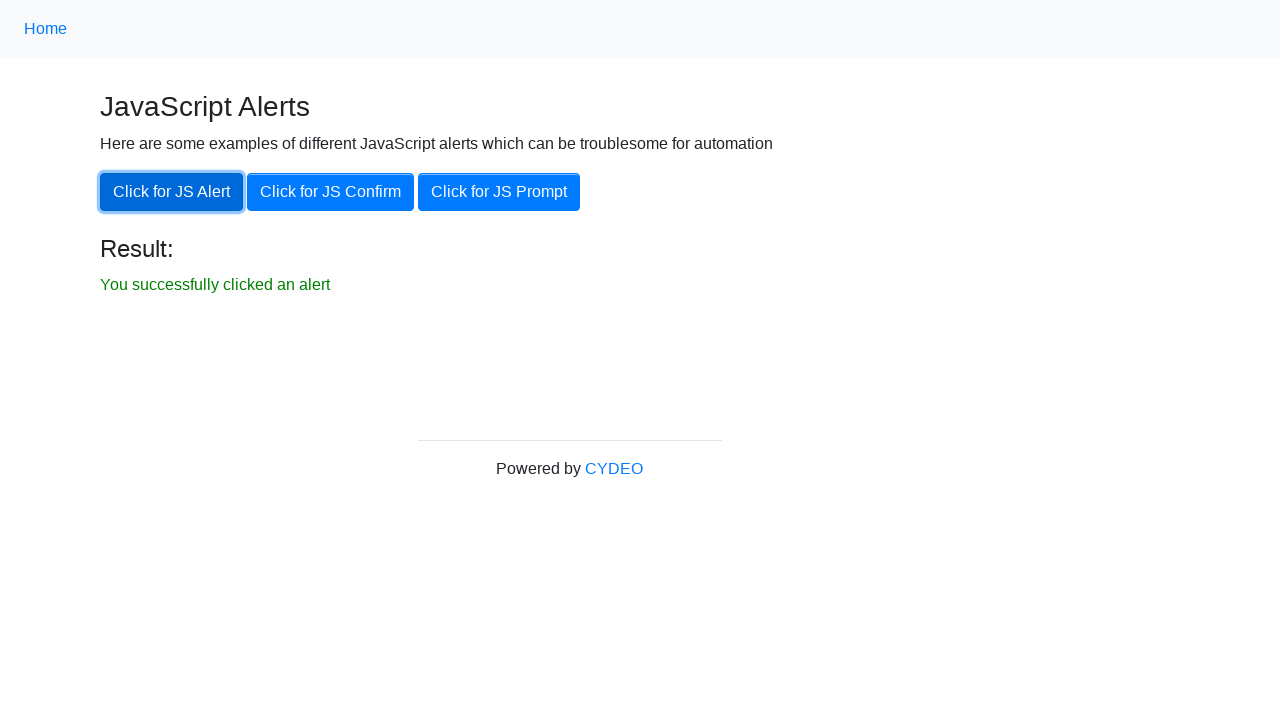

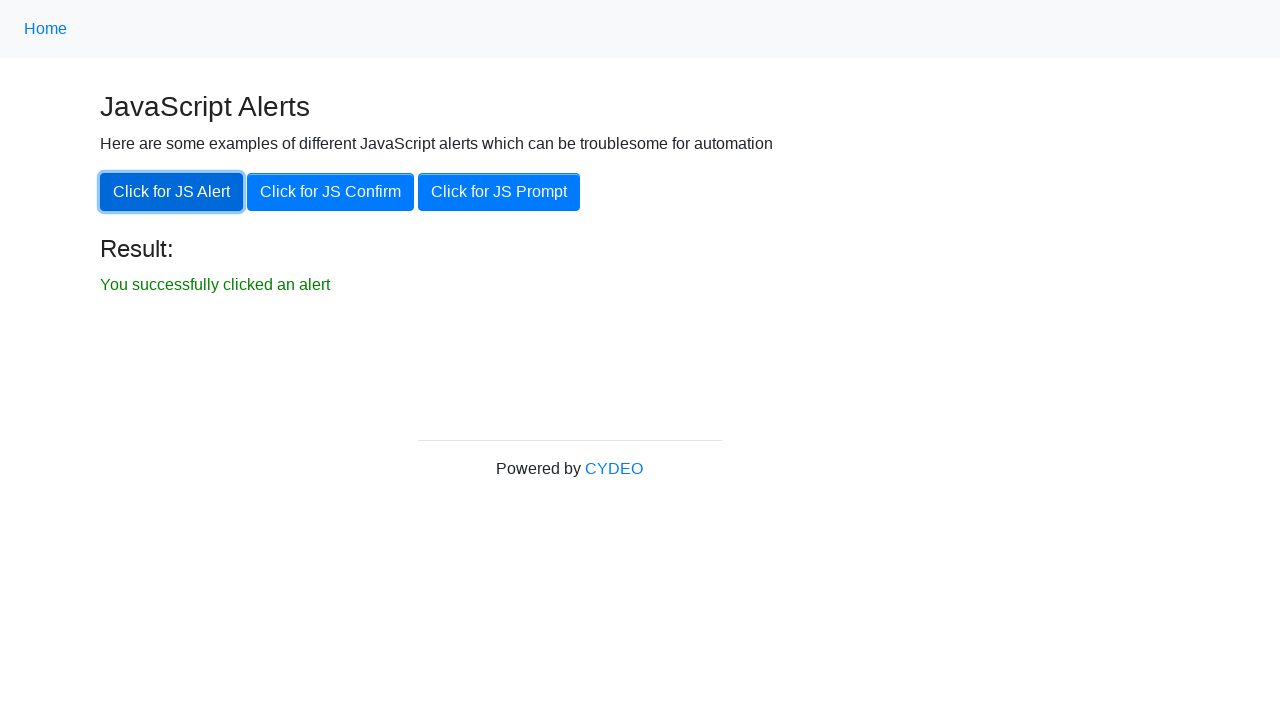